Tests dropdown selection by iterating through options and selecting "India" from the country dropdown without using Select class methods directly

Starting URL: https://www.orangehrm.com/orangehrm-30-day-trial/

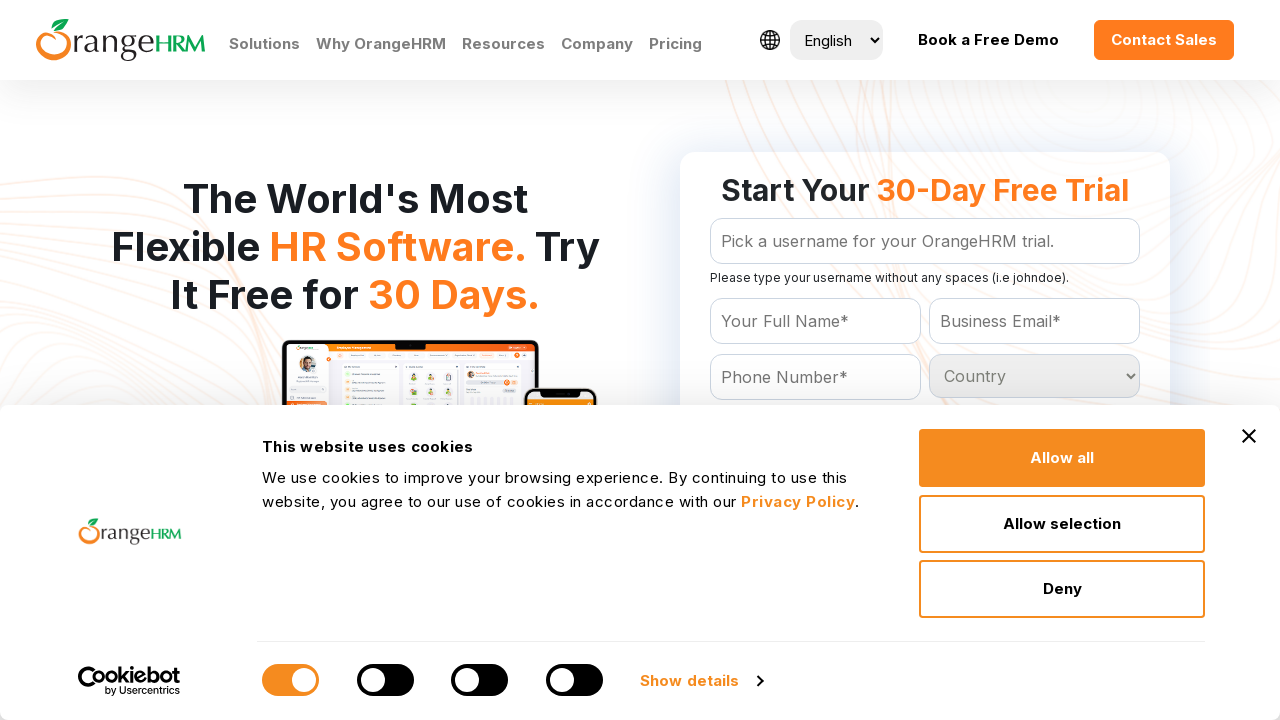

Located country dropdown element
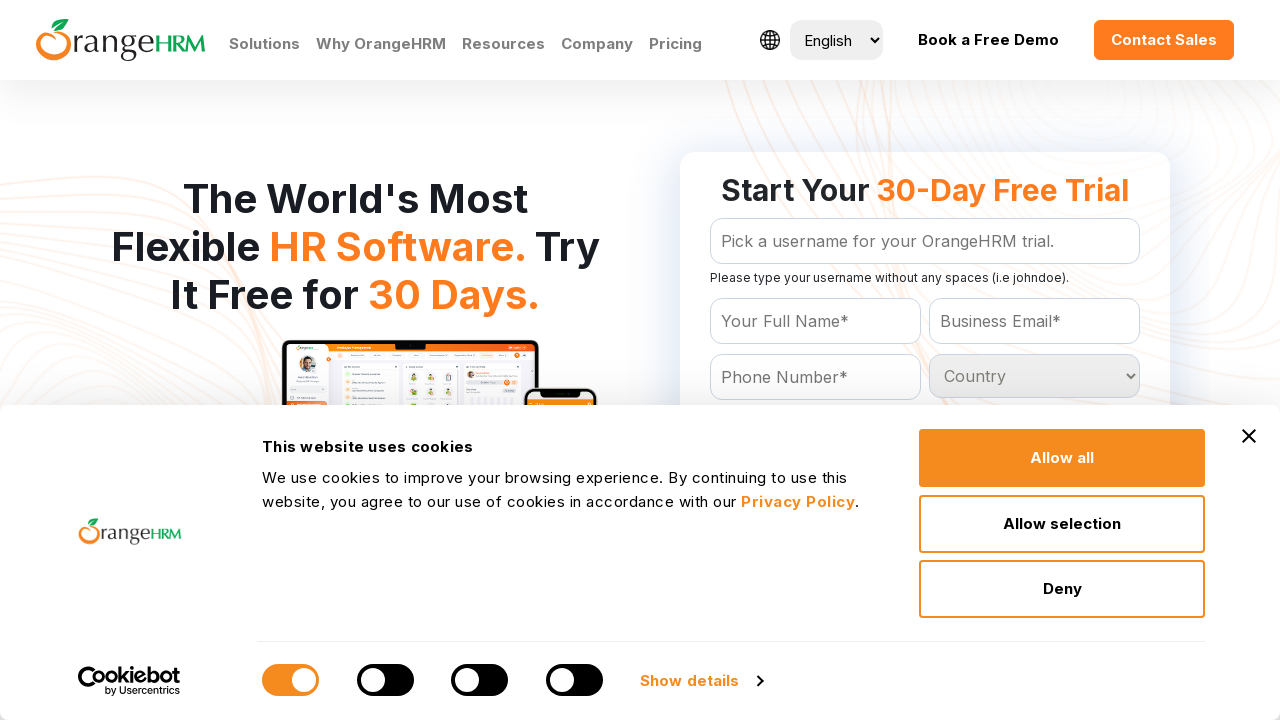

Retrieved all dropdown options
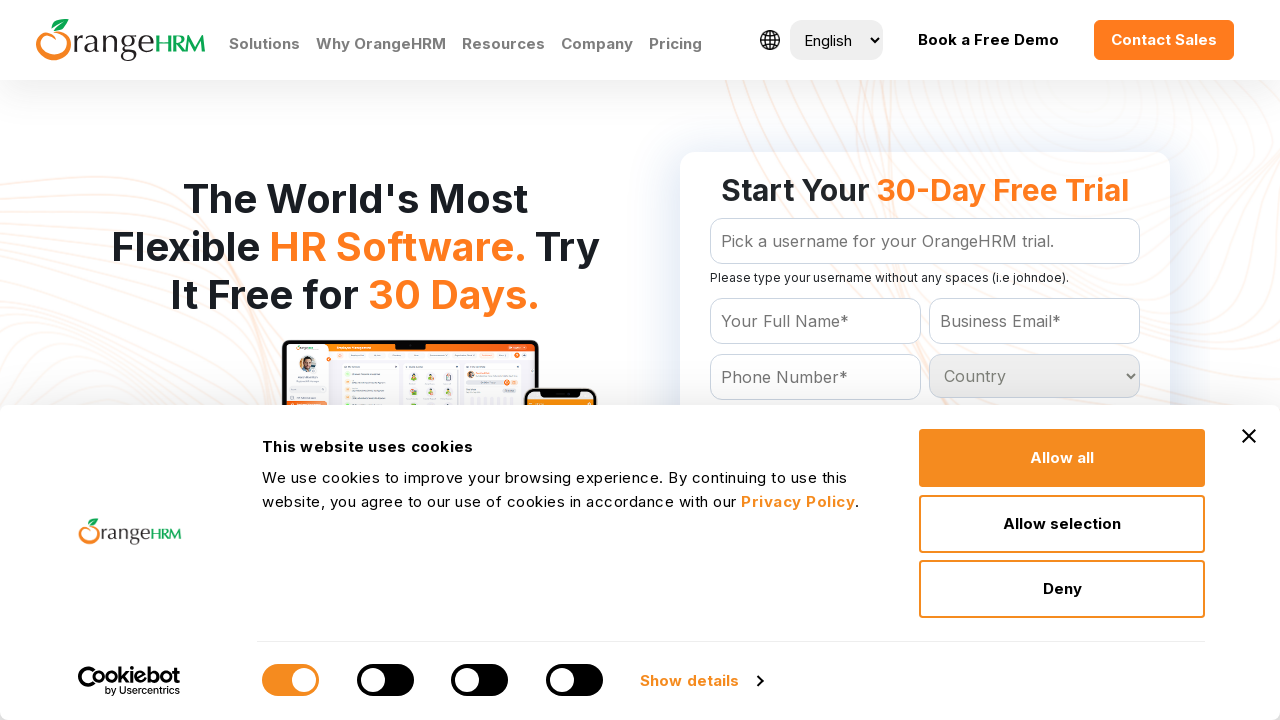

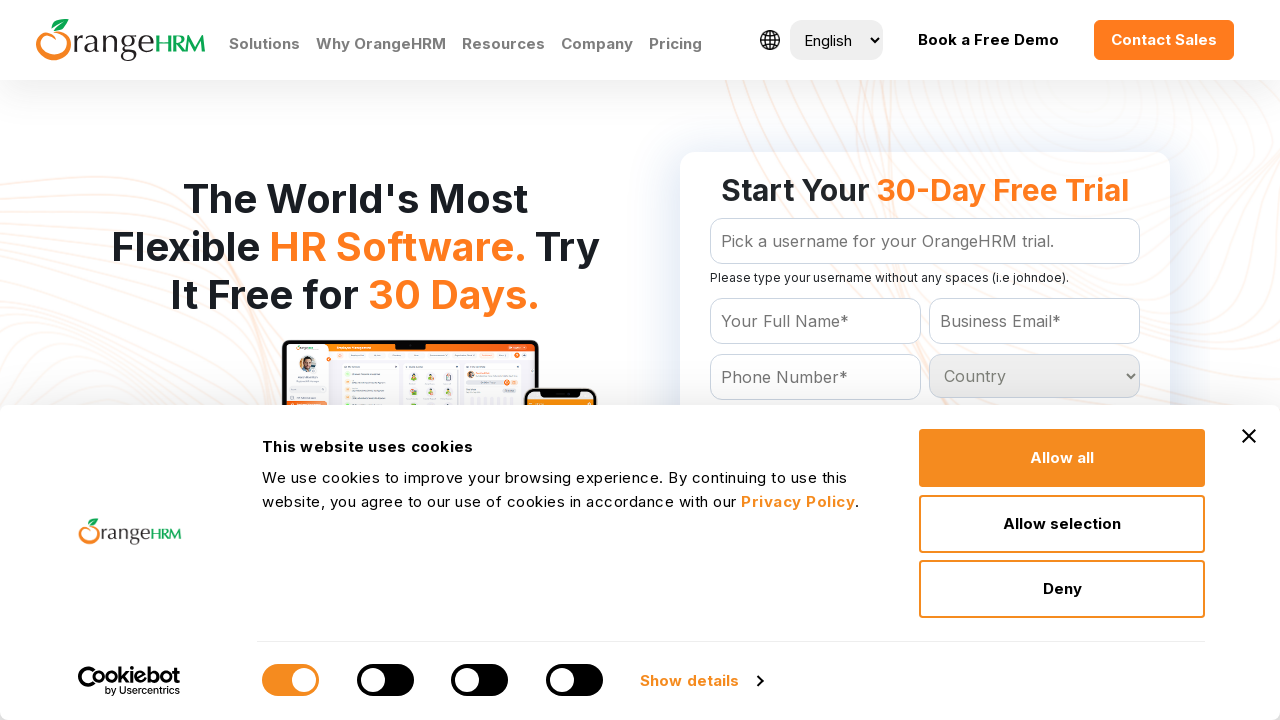